Tests iframe and alert handling on W3Schools try-it editor by clicking a button inside an iframe and handling the resulting prompt alert

Starting URL: https://www.w3schools.com/js/tryit.asp?filename=tryjs_prompt

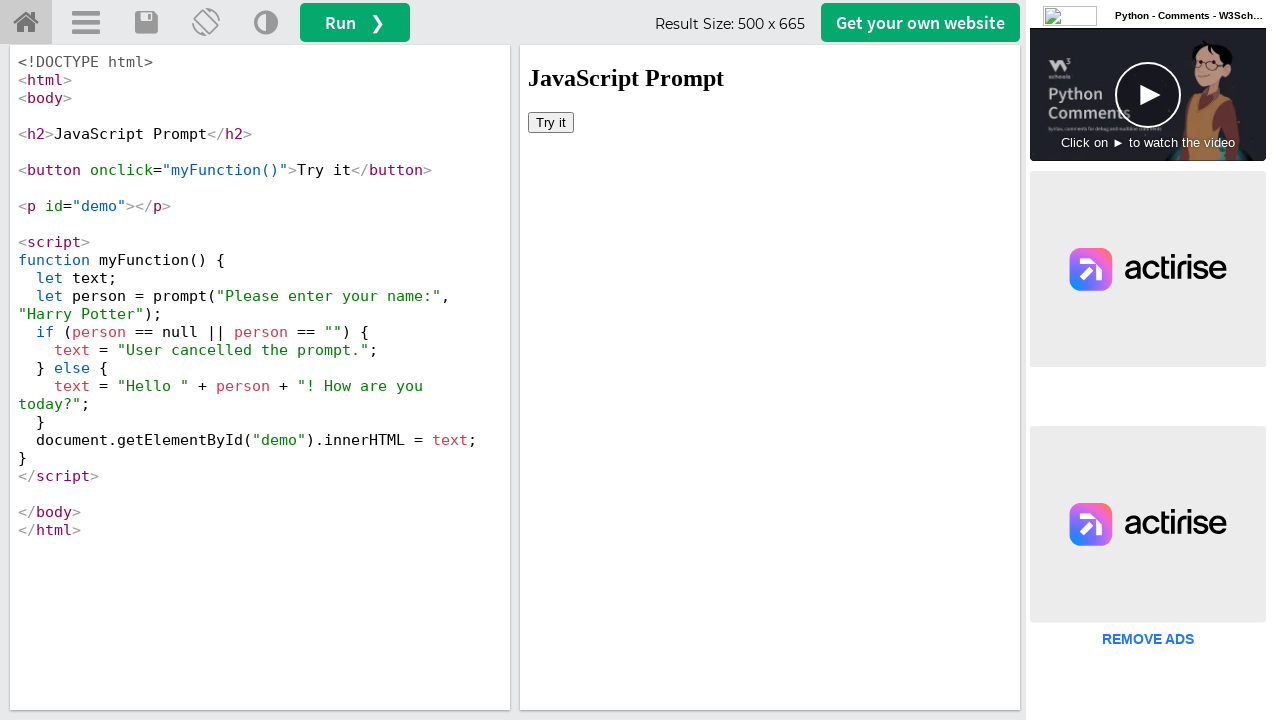

Located the iframe with id 'iframeResult'
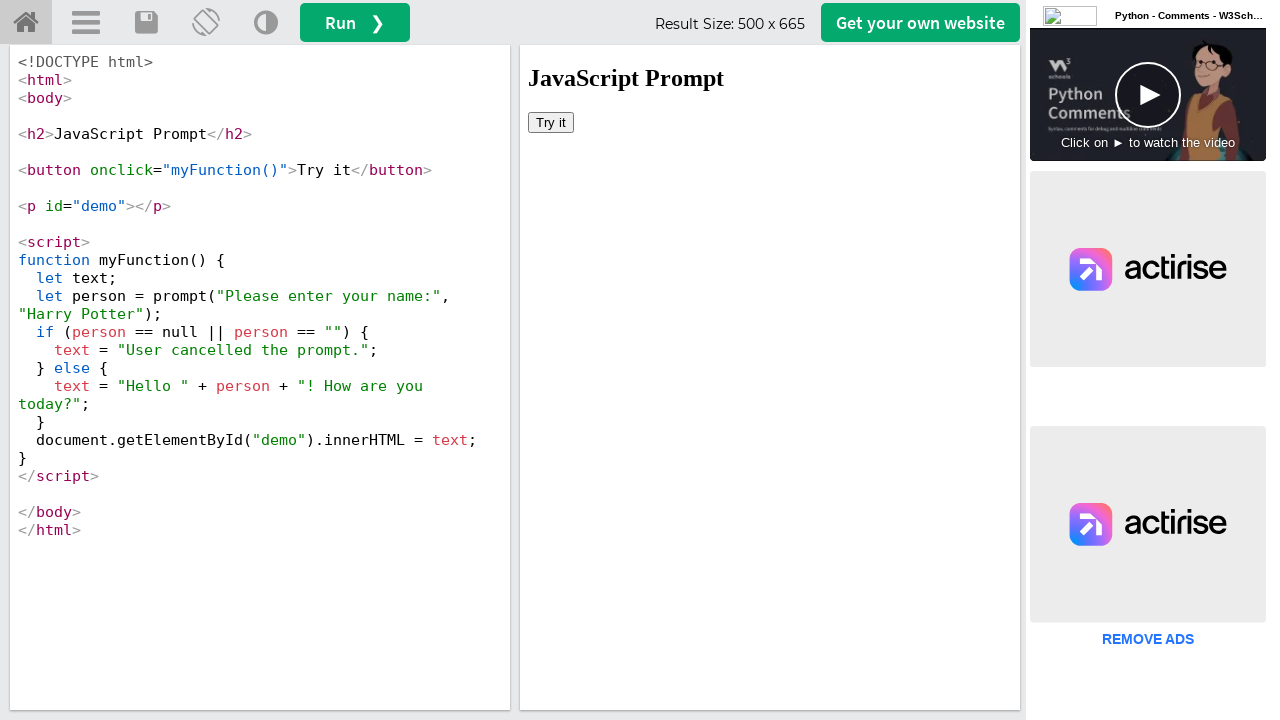

Clicked the 'Try' button inside the iframe at (551, 122) on iframe#iframeResult >> internal:control=enter-frame >> button:has-text('Try')
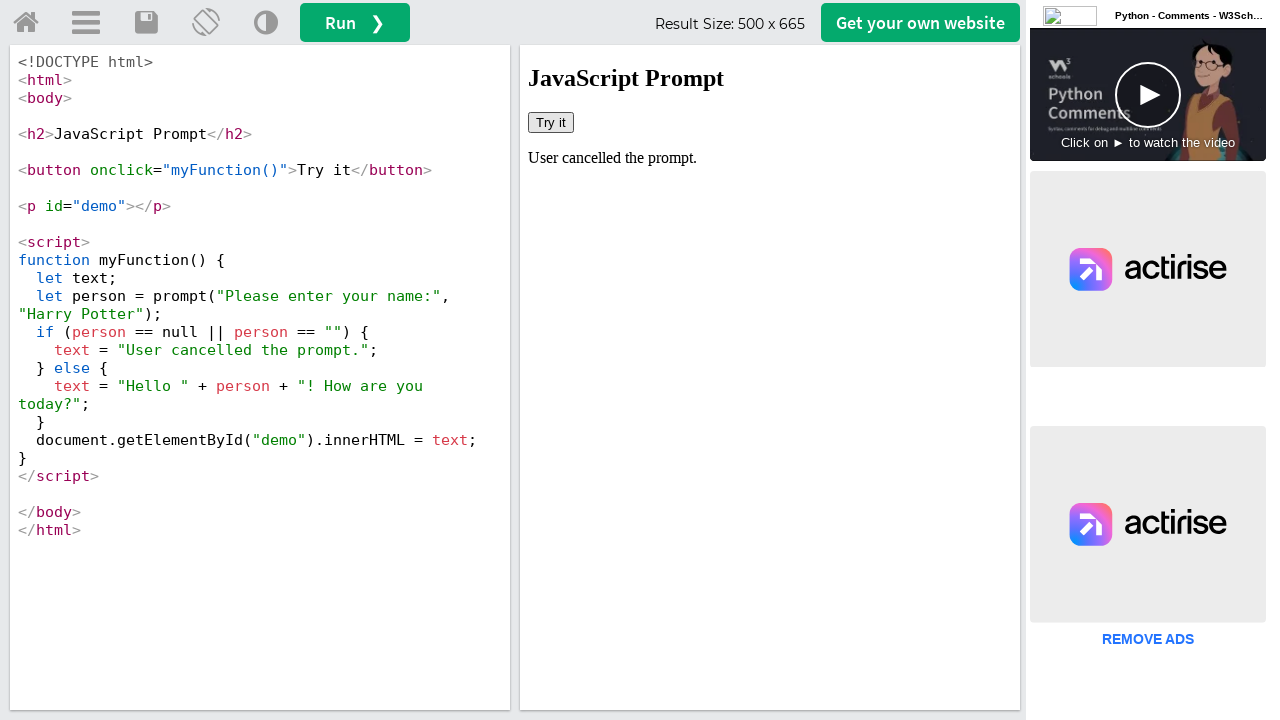

Set up dialog handler to accept prompt with 'Harry Potter'
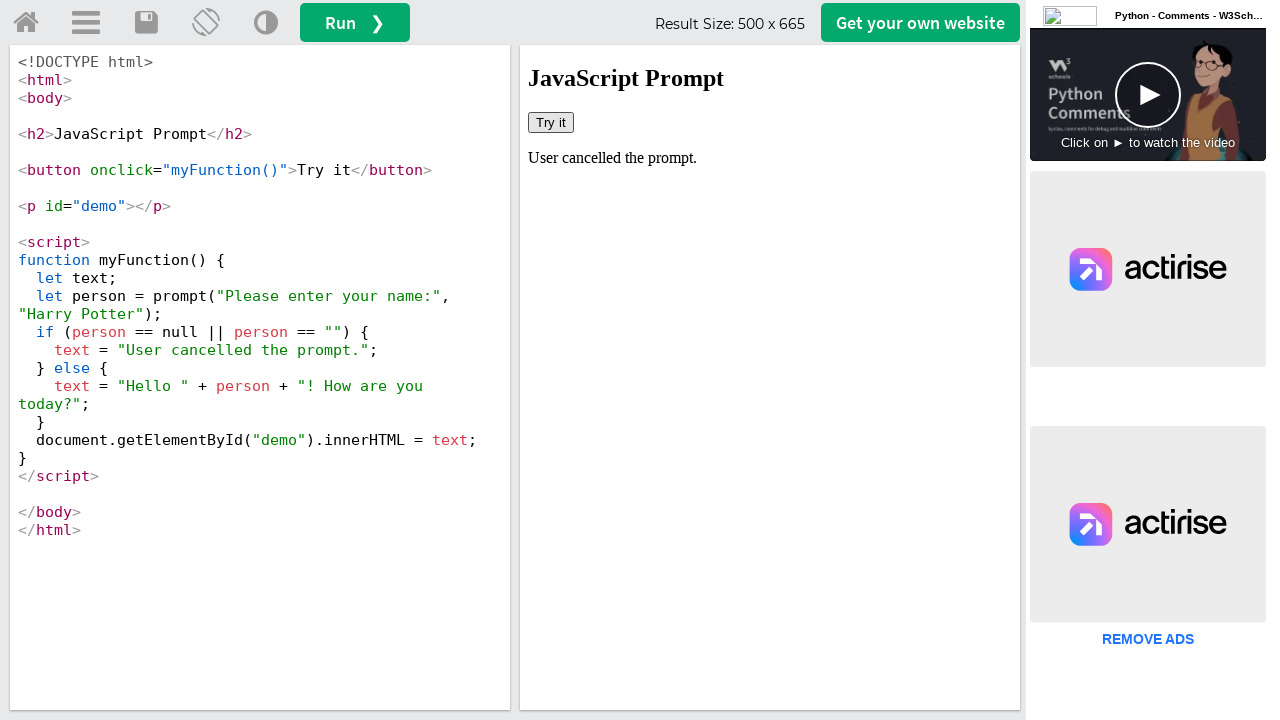

Retrieved text content from #demo element
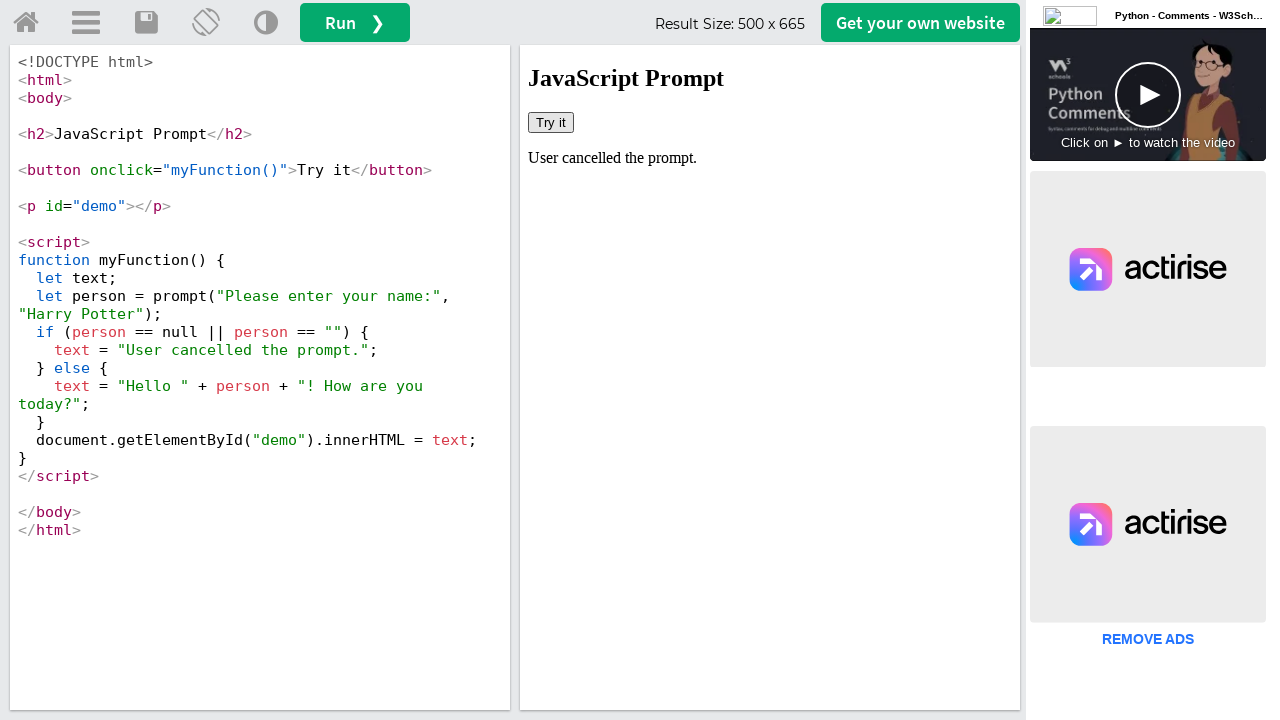

Alert was not handled correctly - 'Harry Potter' not found in demo text
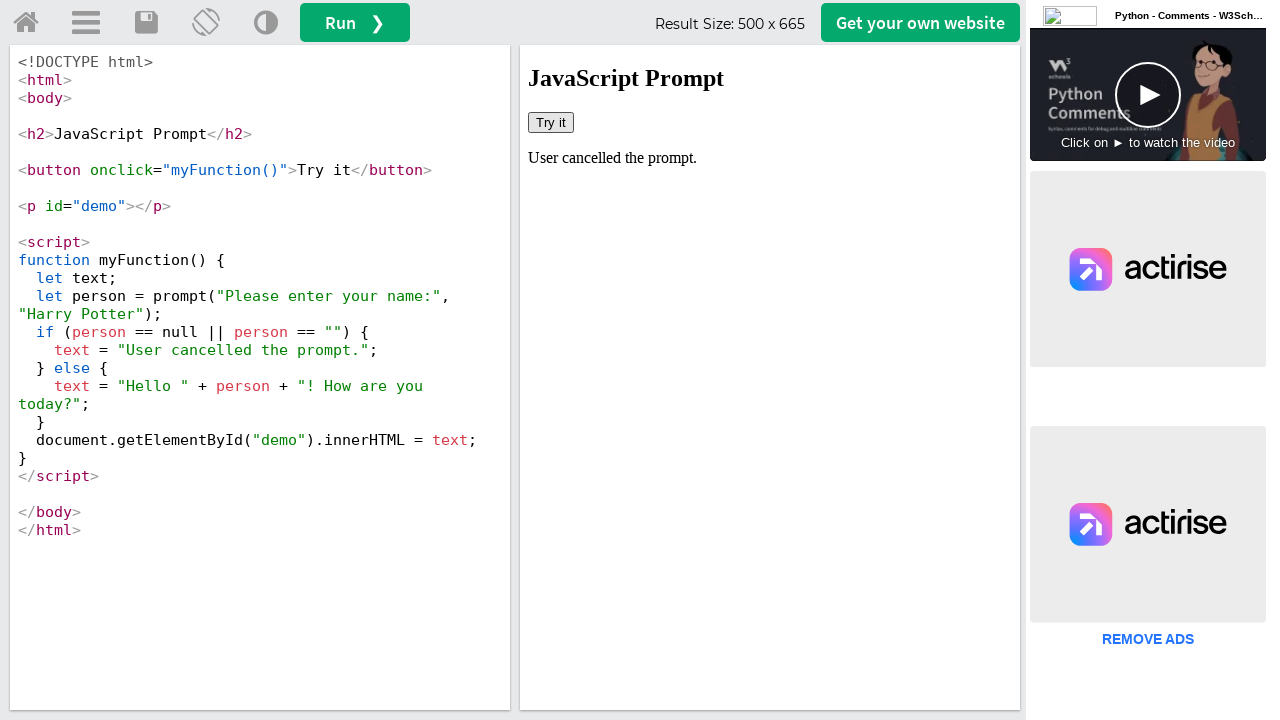

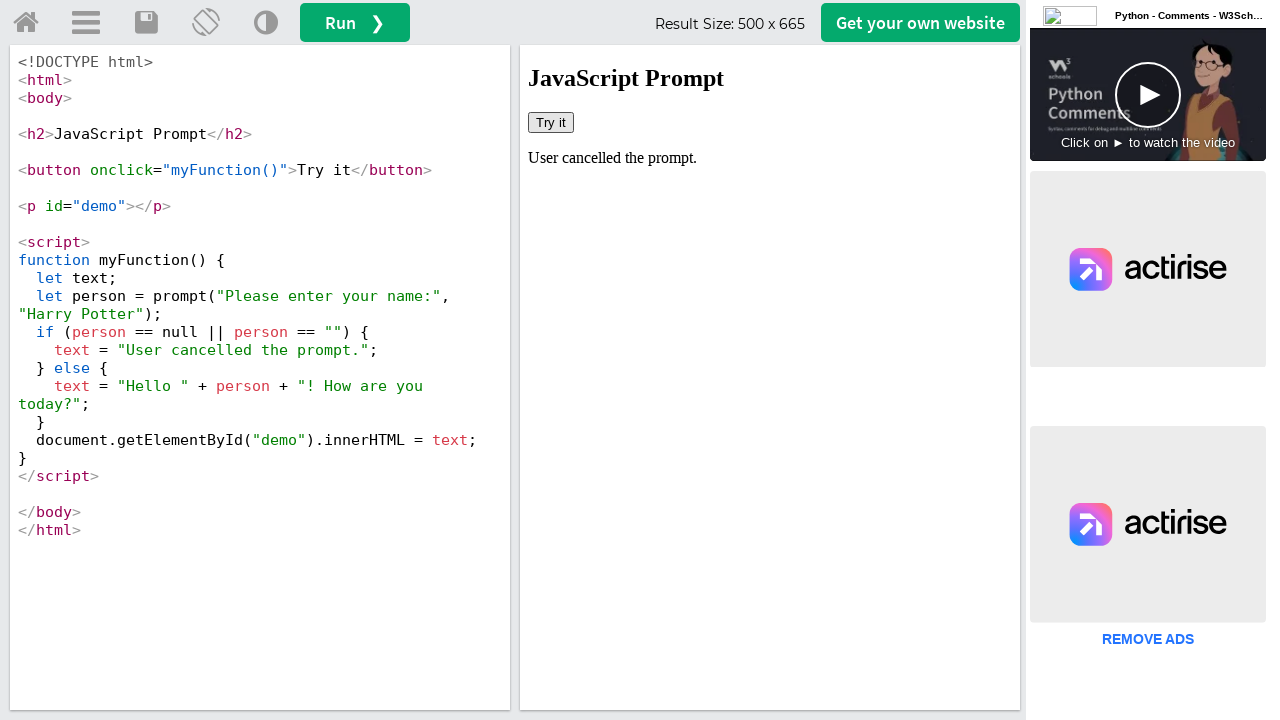